Tests various UI controls including dropdown selection, radio button clicks, and checkbox interactions on a practice page

Starting URL: https://rahulshettyacademy.com/loginpagePractise/

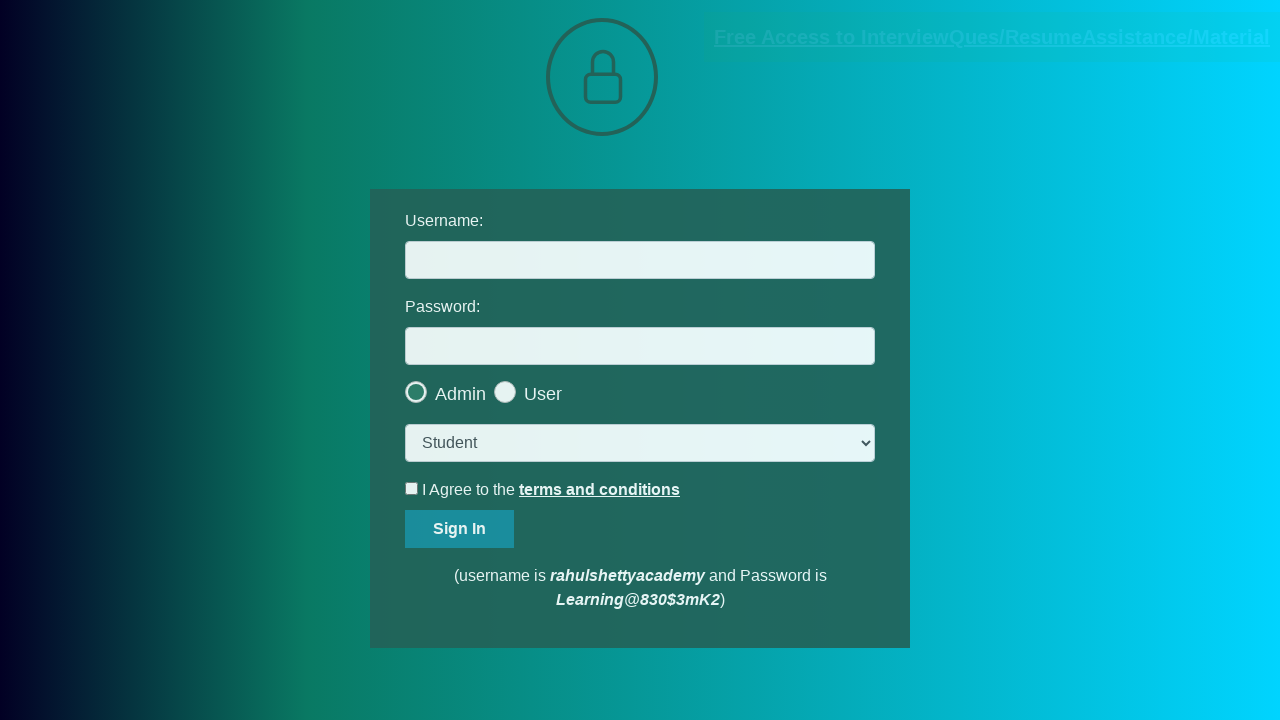

Filled username field with 'testuser987' on #username
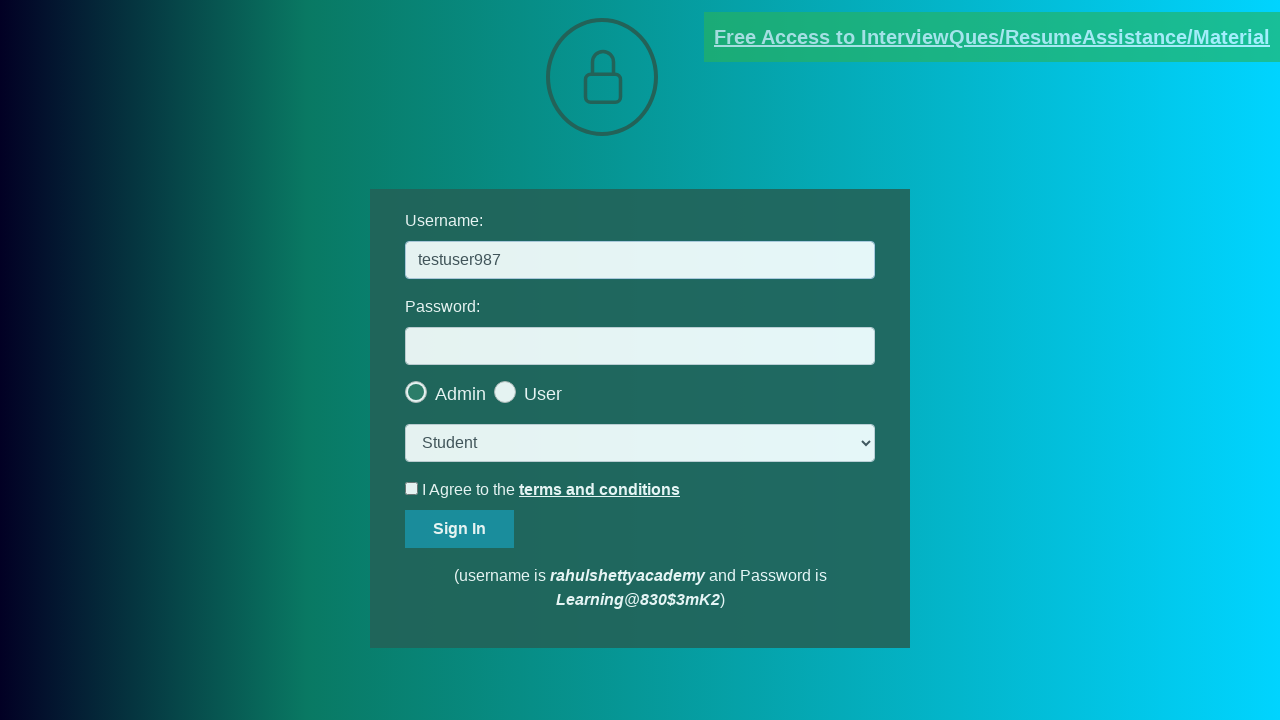

Filled password field with 'testpass456' on #password
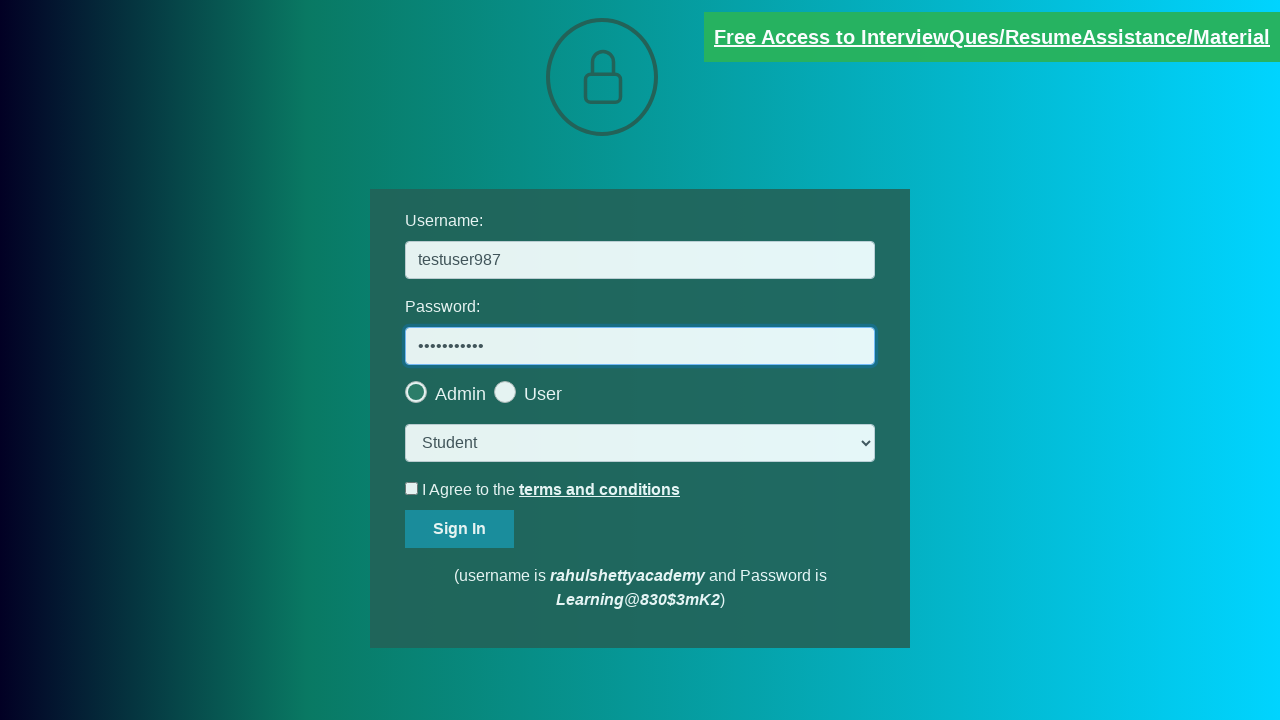

Selected 'consult' option from dropdown on select.form-control
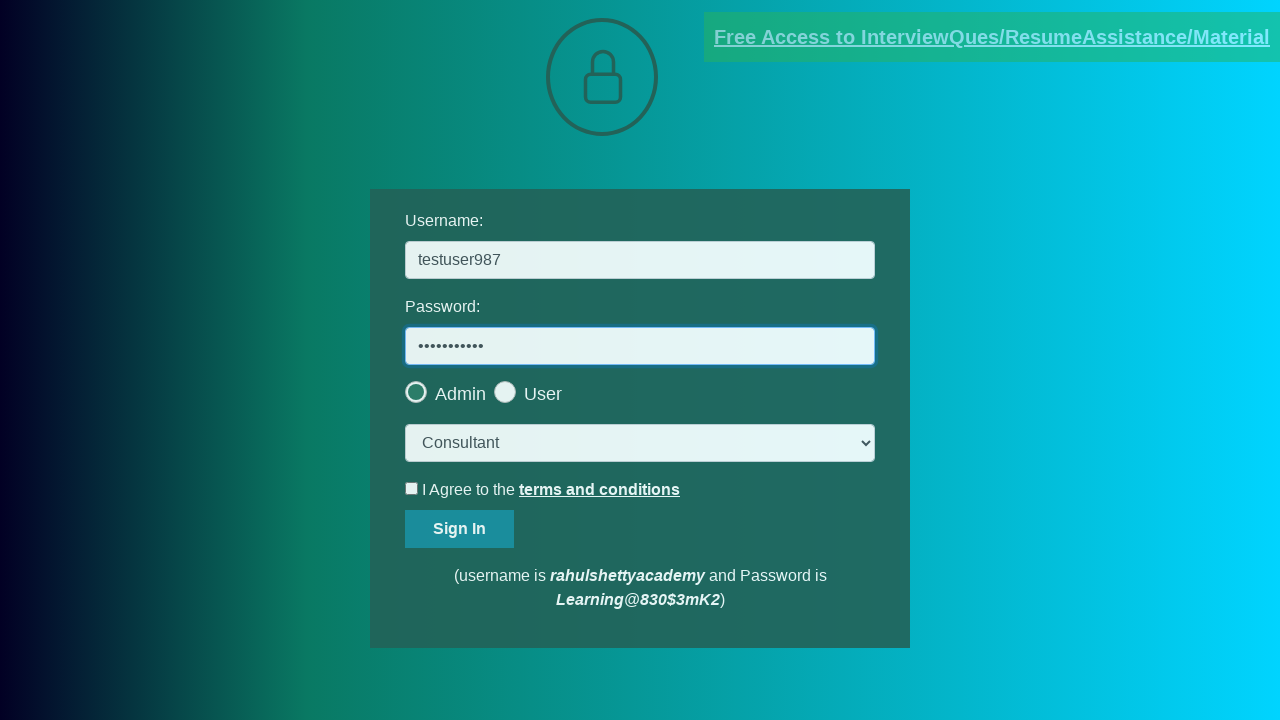

Clicked radio button for user at (568, 387) on [value=user]
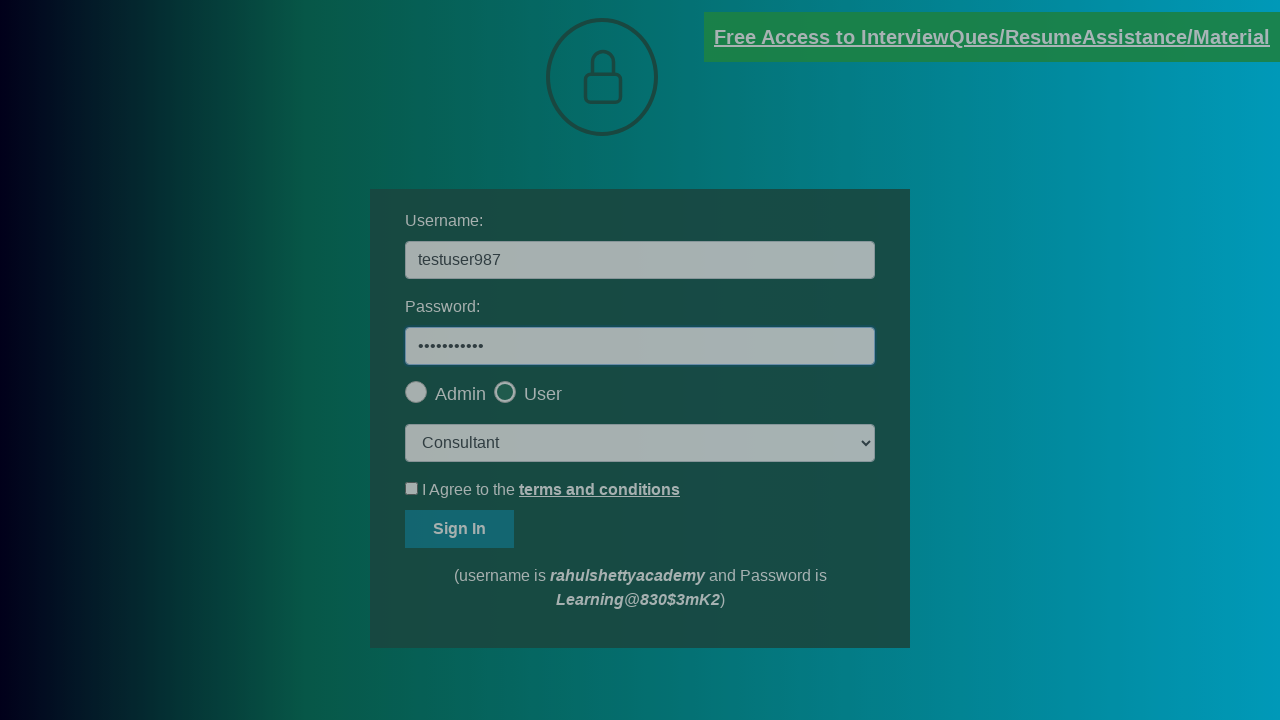

Clicked okay button on modal at (698, 144) on #okayBtn
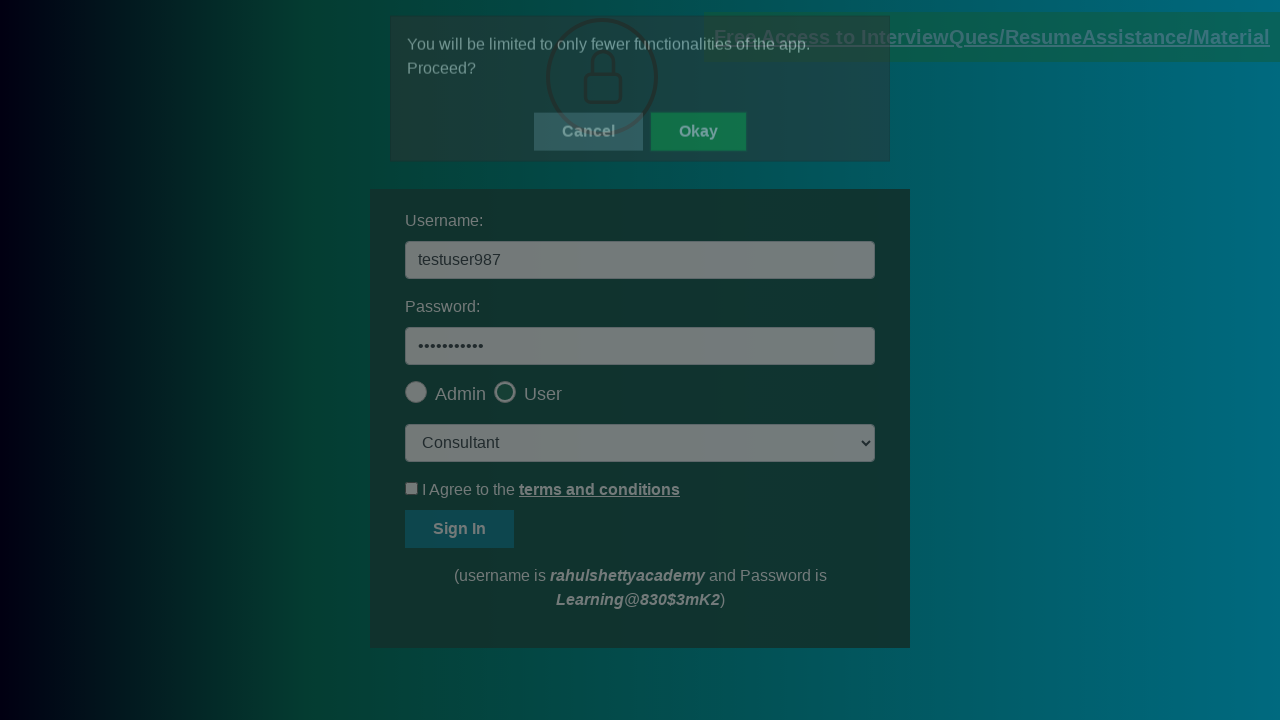

Clicked terms checkbox at (412, 488) on #terms
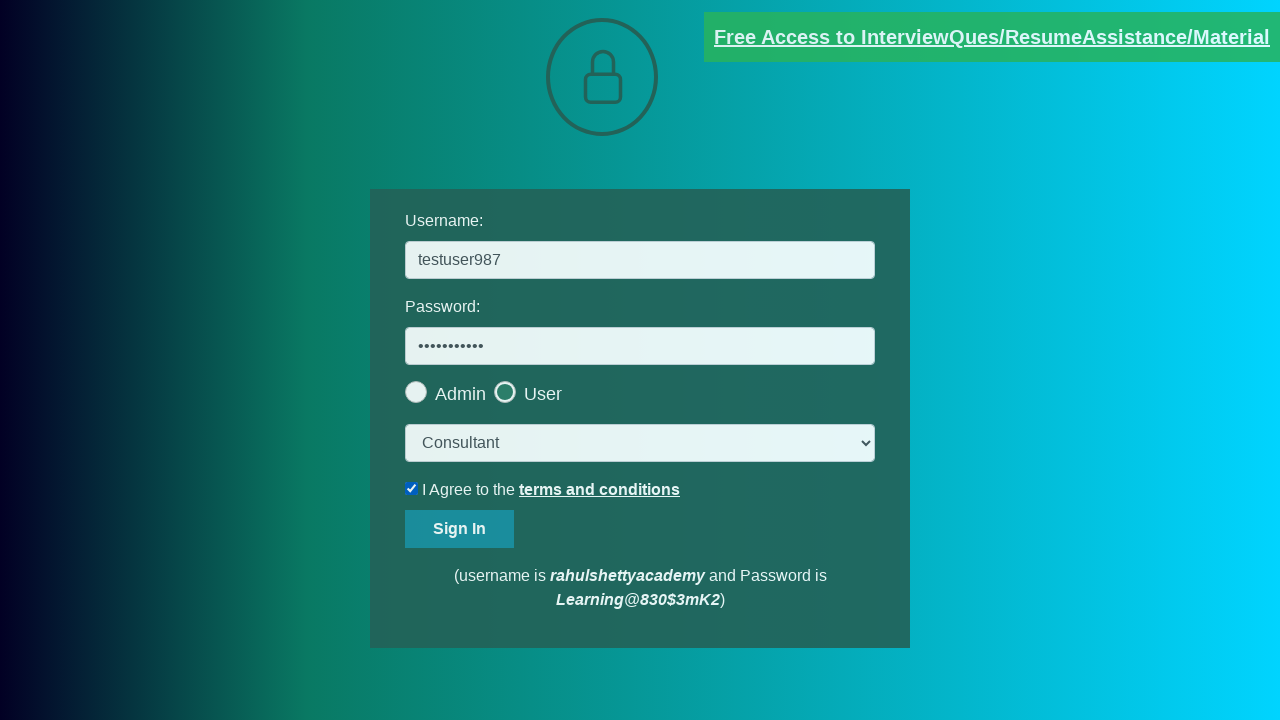

Verified that terms checkbox is checked
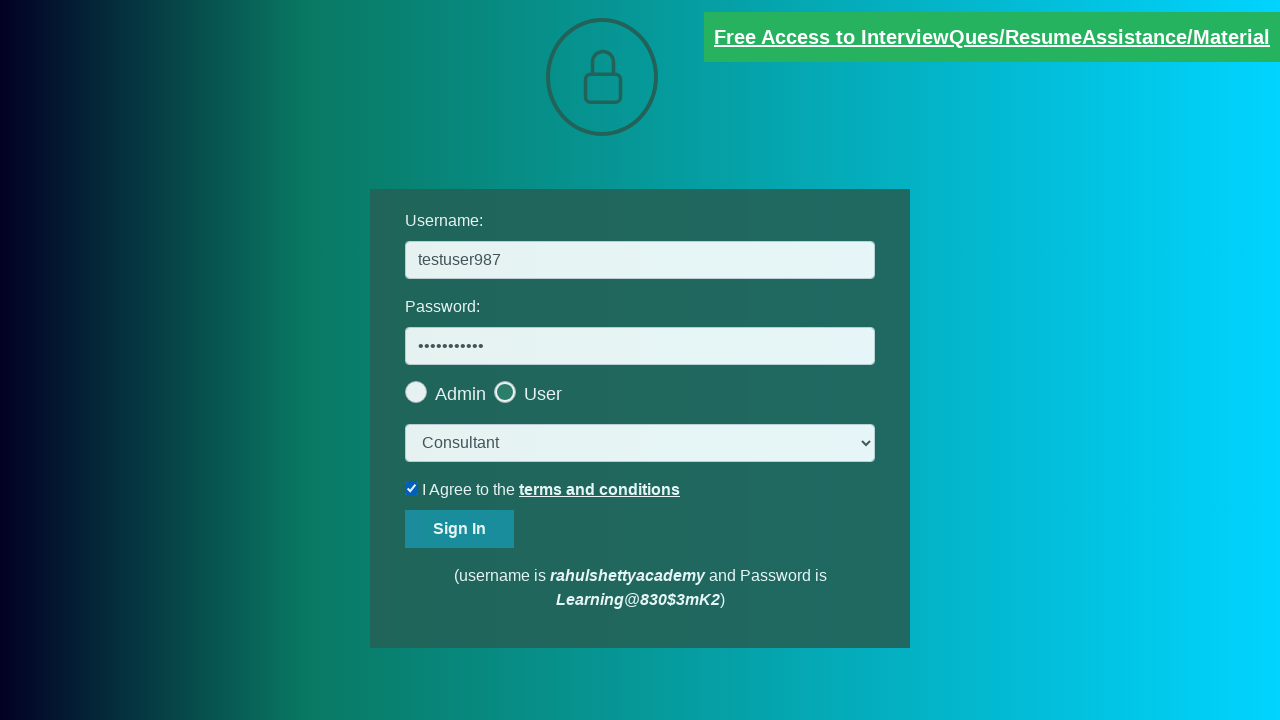

Unchecked the terms checkbox at (412, 488) on #terms
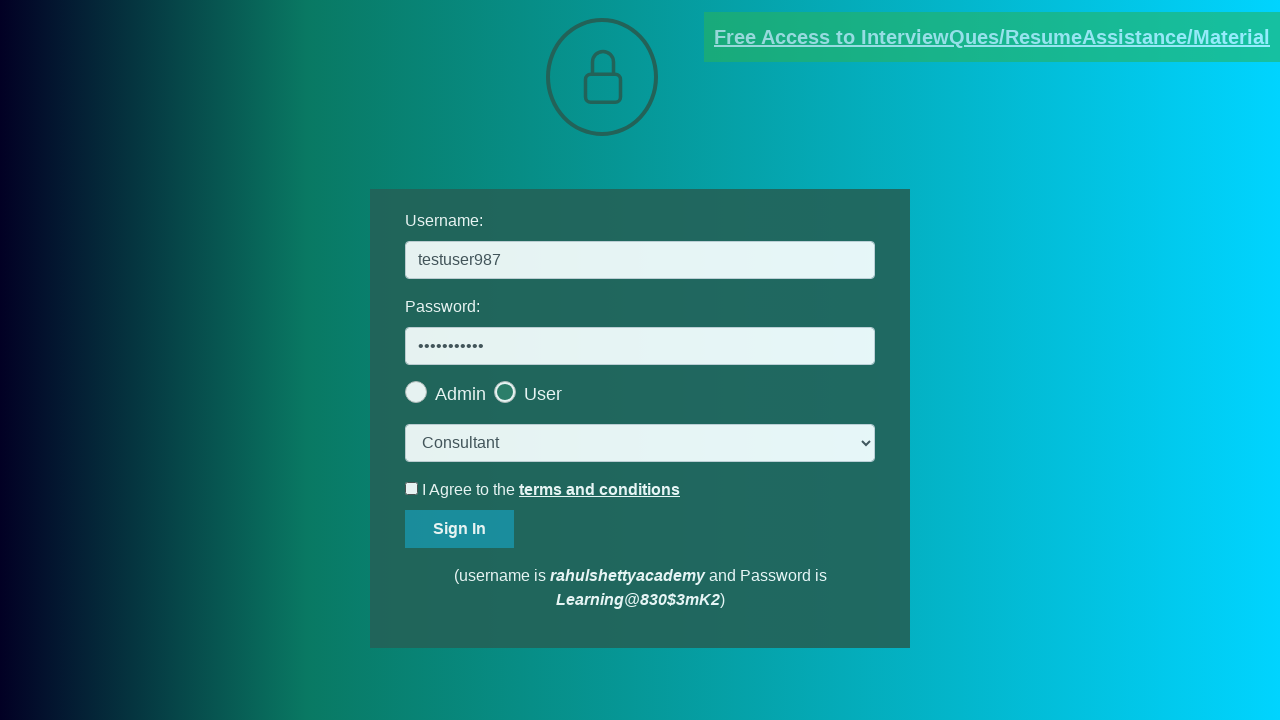

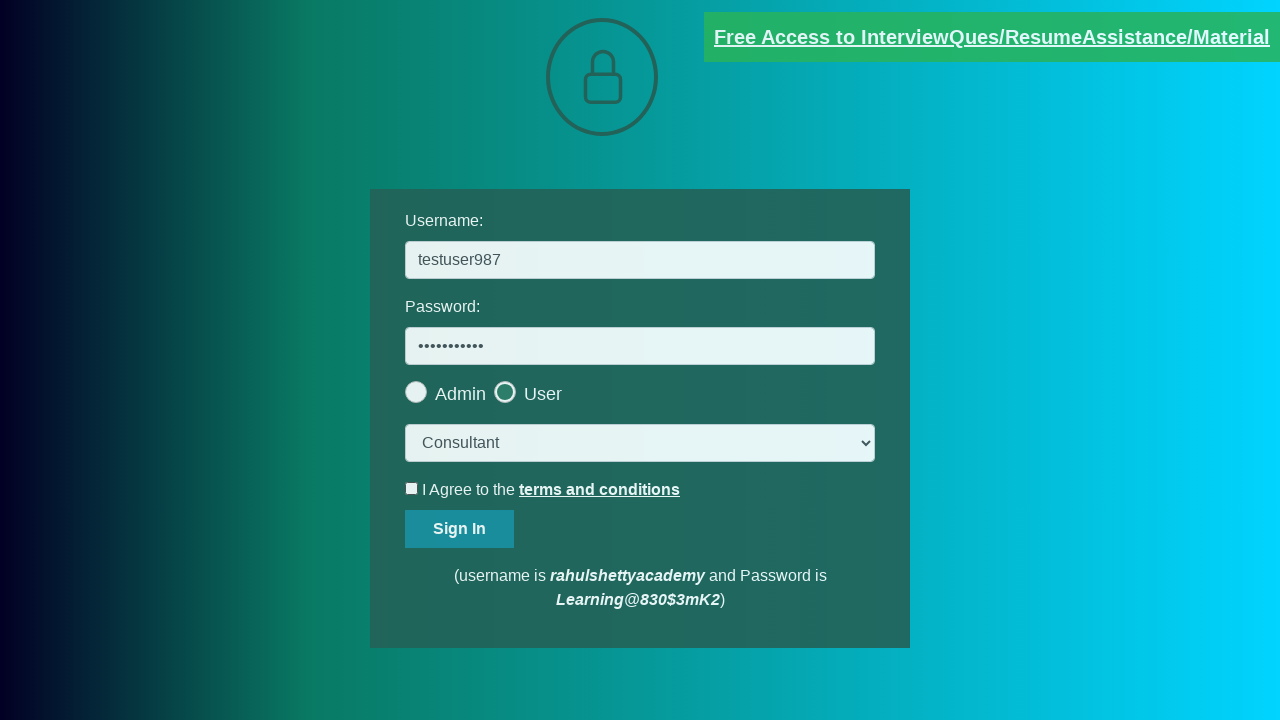